Navigates to Flipkart homepage and verifies the page loads successfully by checking for page content, URL, and title.

Starting URL: https://www.flipkart.com/

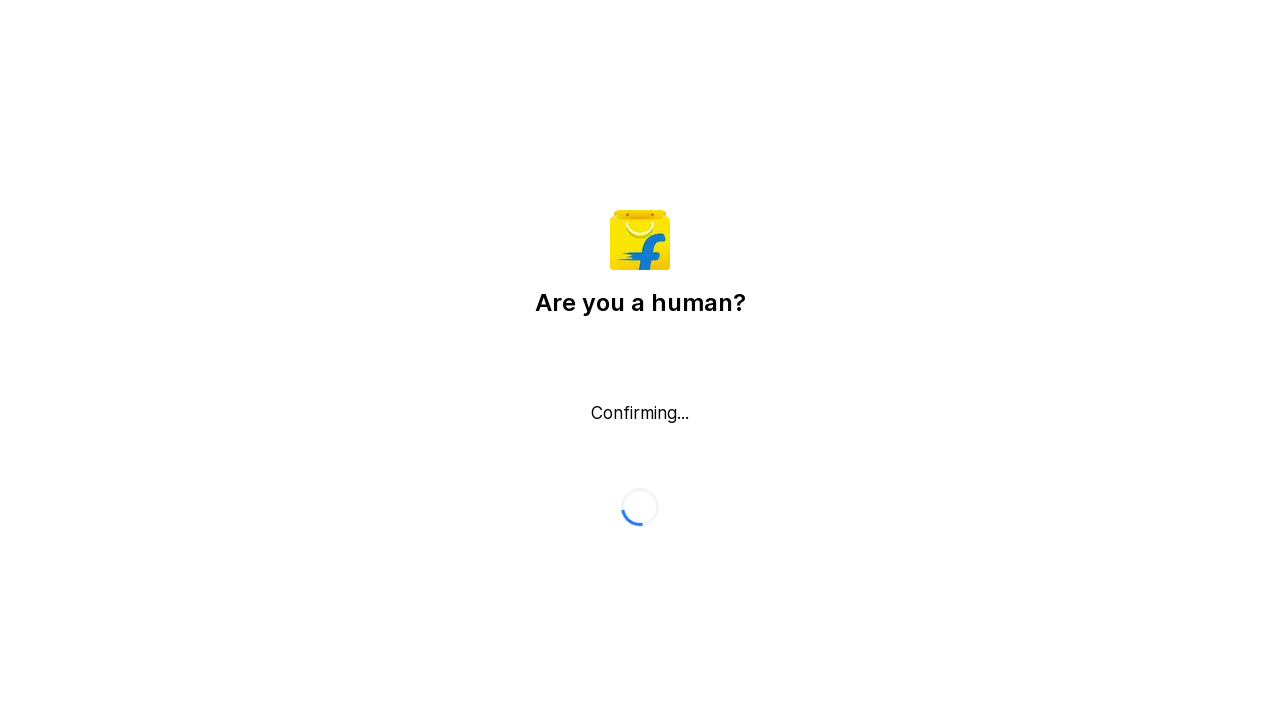

Waited for page to reach domcontentloaded state
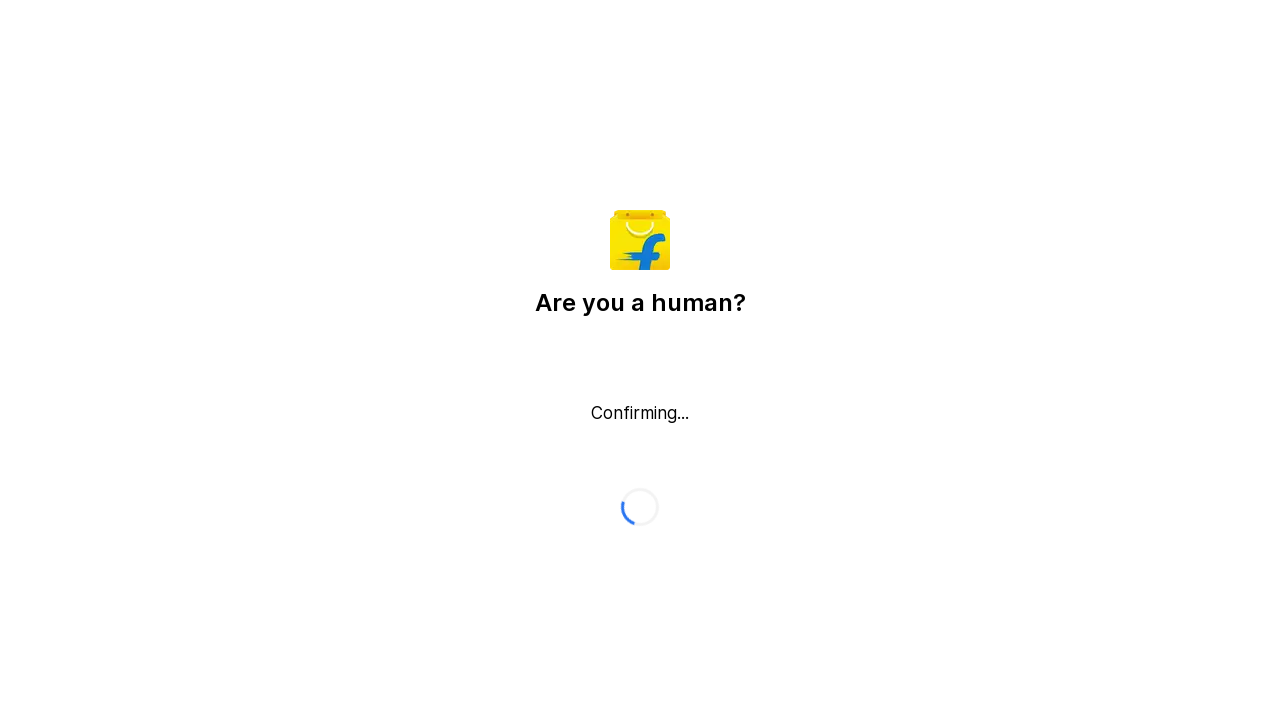

Verified page title contains 'Flipkart'
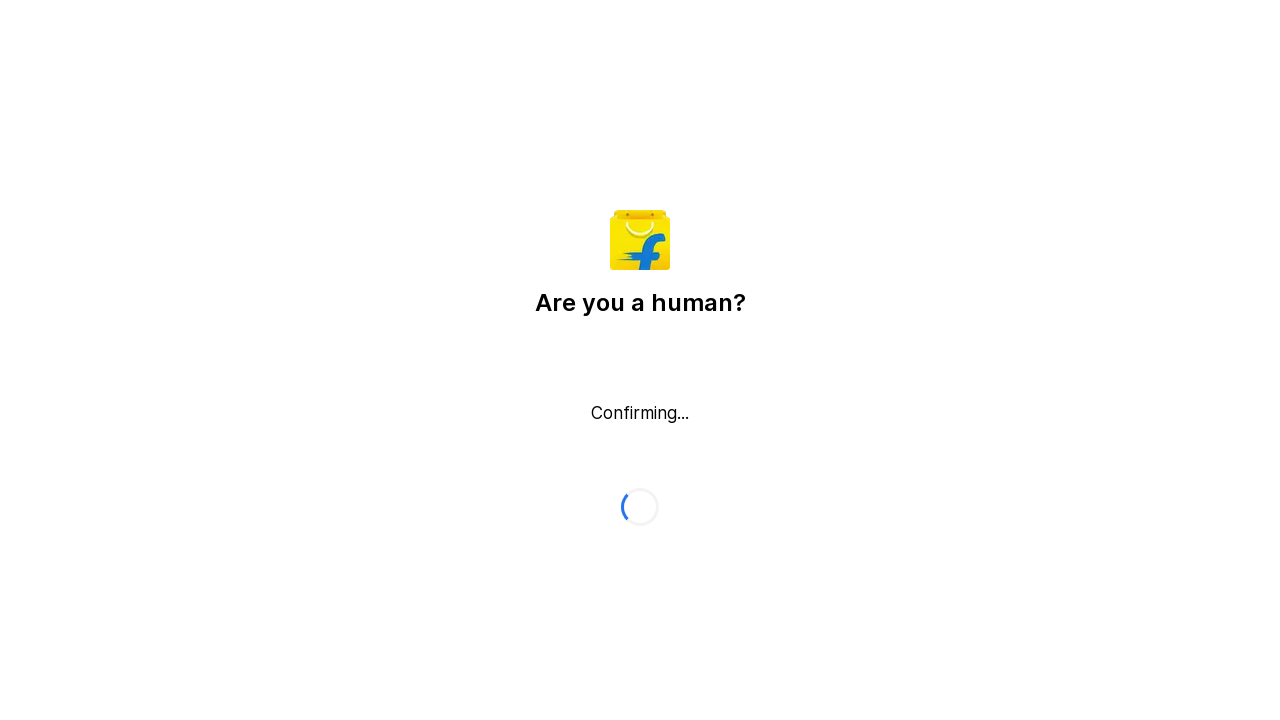

Verified URL contains 'flipkart.com'
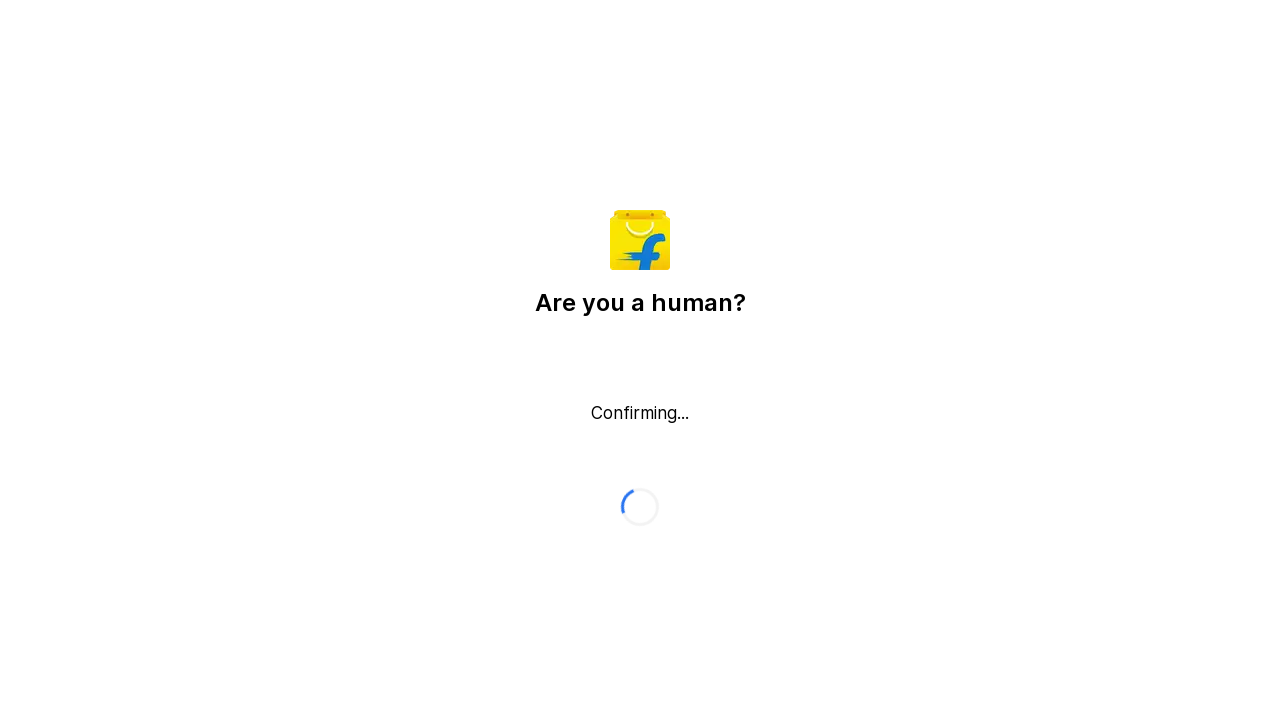

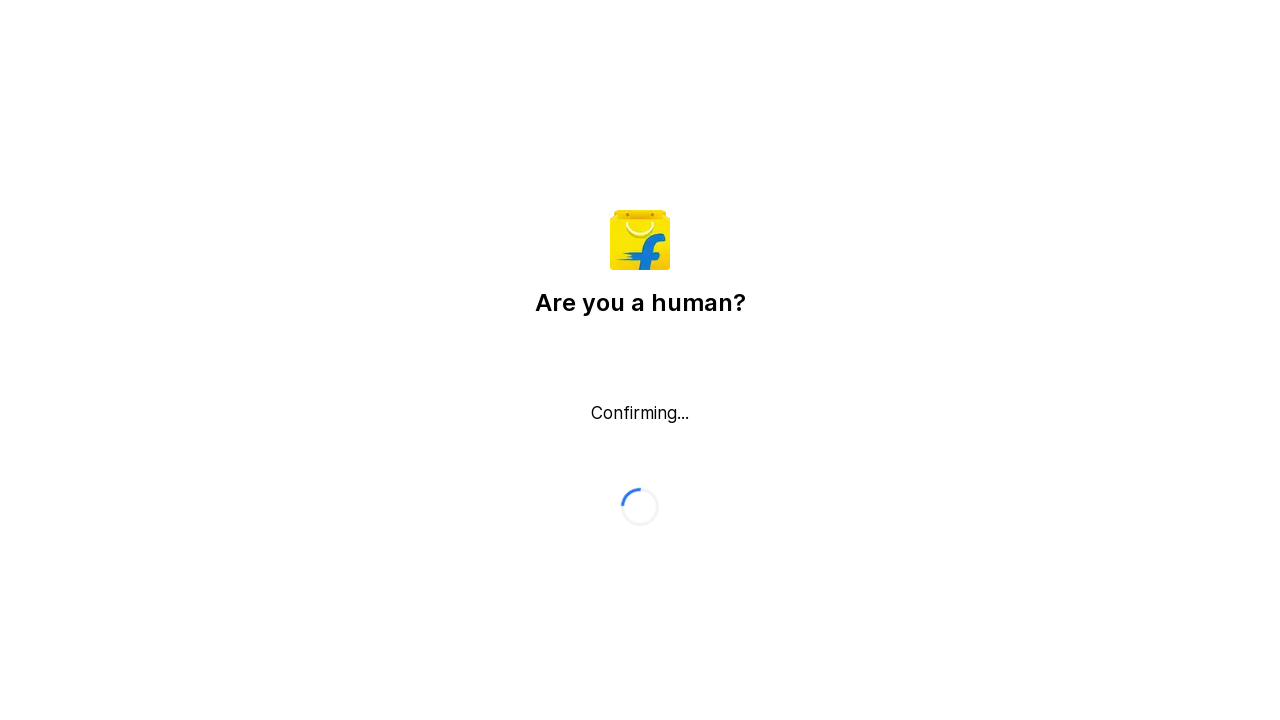